Tests that the Clear completed button displays correct text when items are completed

Starting URL: https://demo.playwright.dev/todomvc

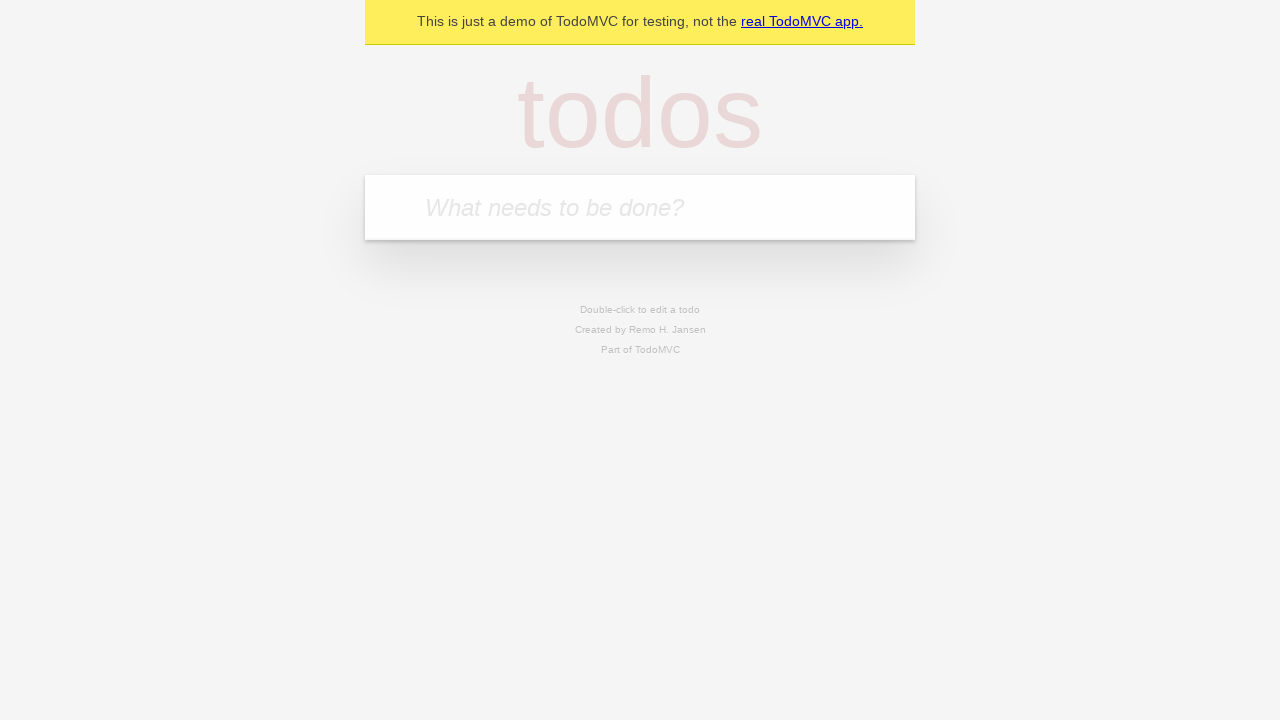

Located the 'What needs to be done?' input field
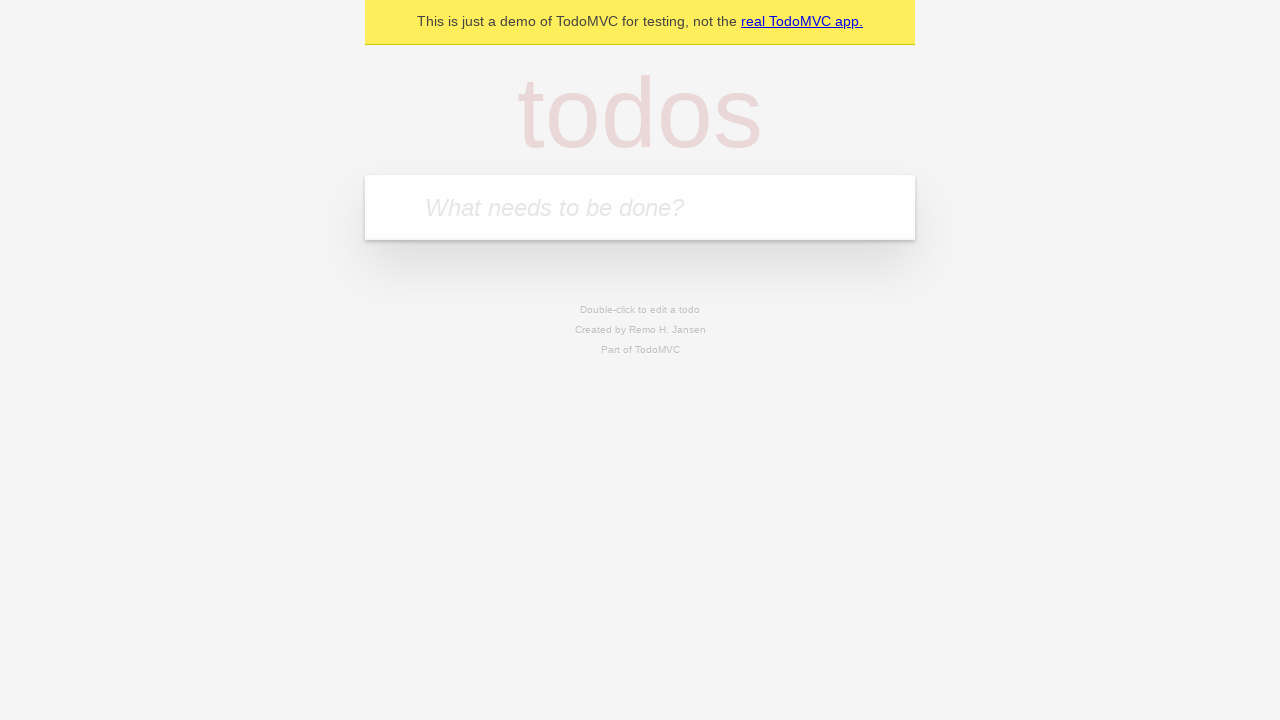

Filled todo input with 'buy some cheese' on internal:attr=[placeholder="What needs to be done?"i]
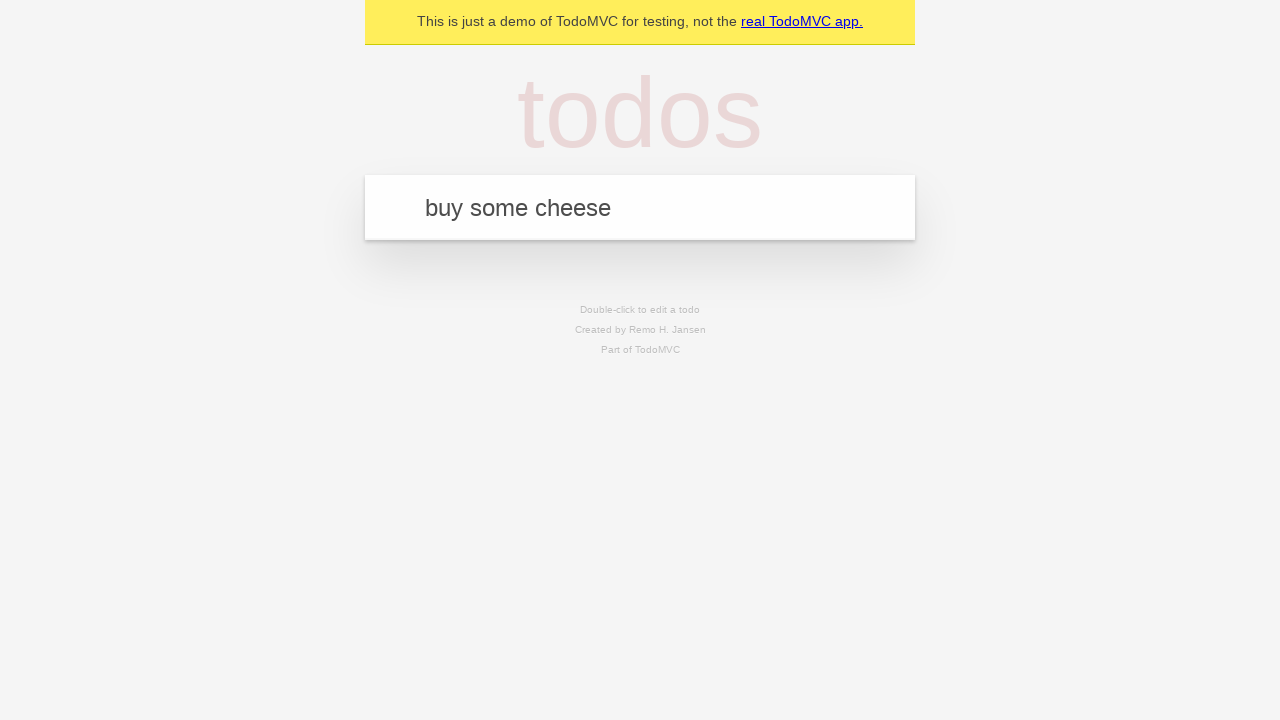

Pressed Enter to add 'buy some cheese' to the todo list on internal:attr=[placeholder="What needs to be done?"i]
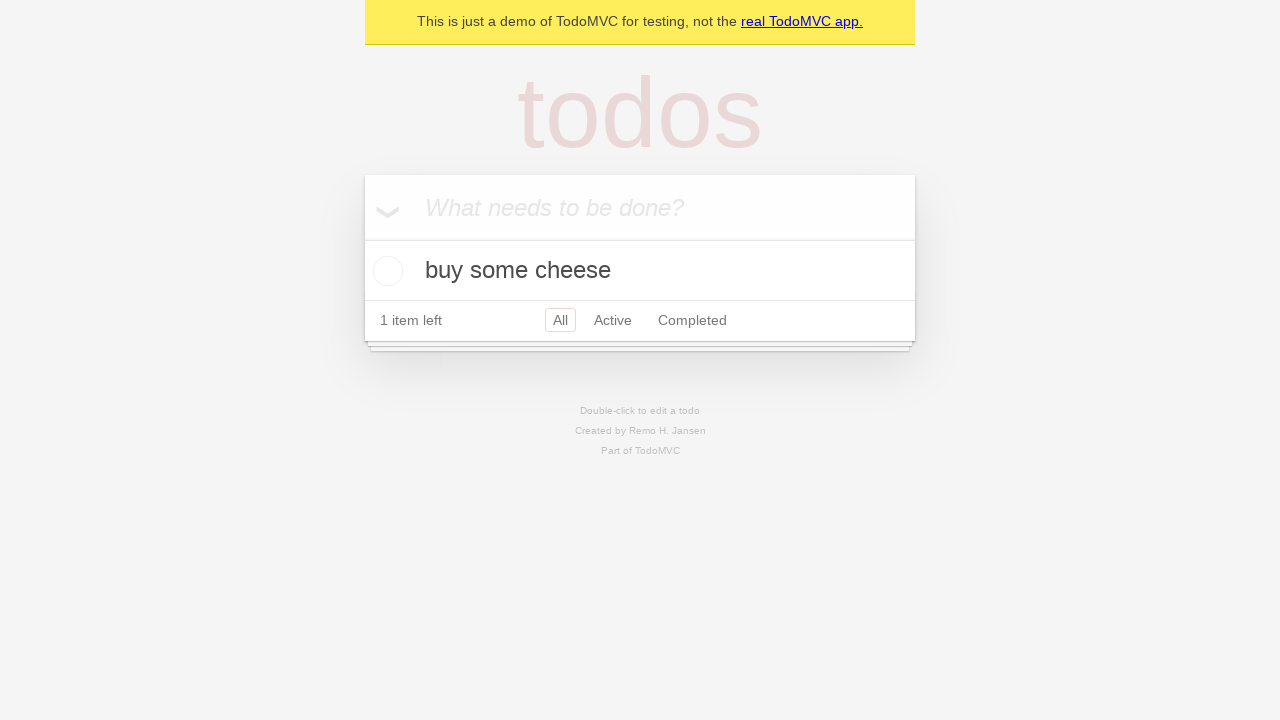

Filled todo input with 'feed the cat' on internal:attr=[placeholder="What needs to be done?"i]
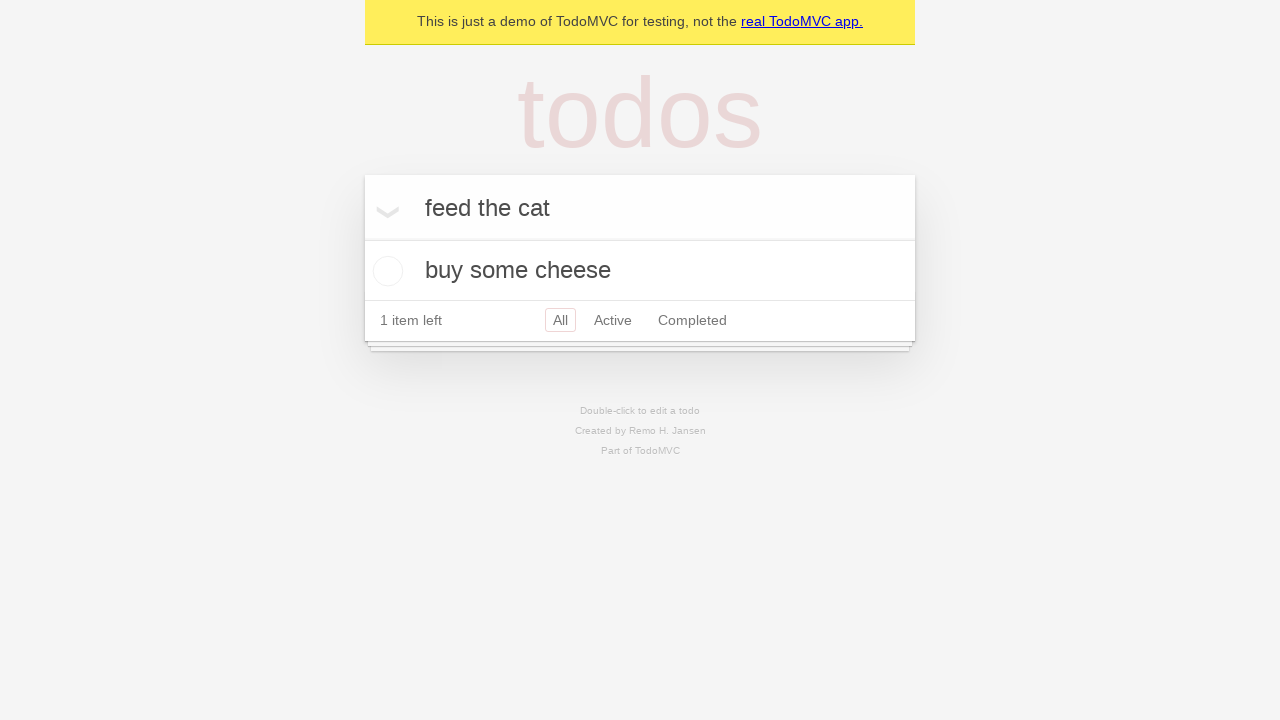

Pressed Enter to add 'feed the cat' to the todo list on internal:attr=[placeholder="What needs to be done?"i]
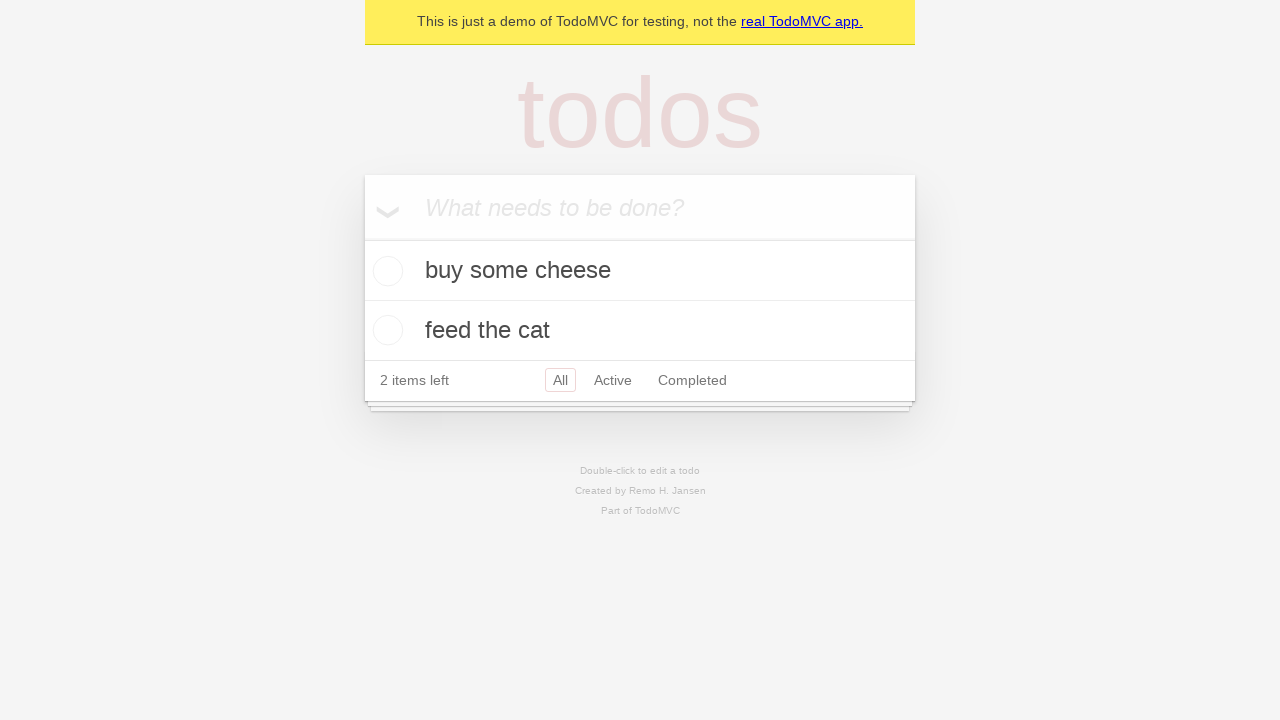

Filled todo input with 'book a doctors appointment' on internal:attr=[placeholder="What needs to be done?"i]
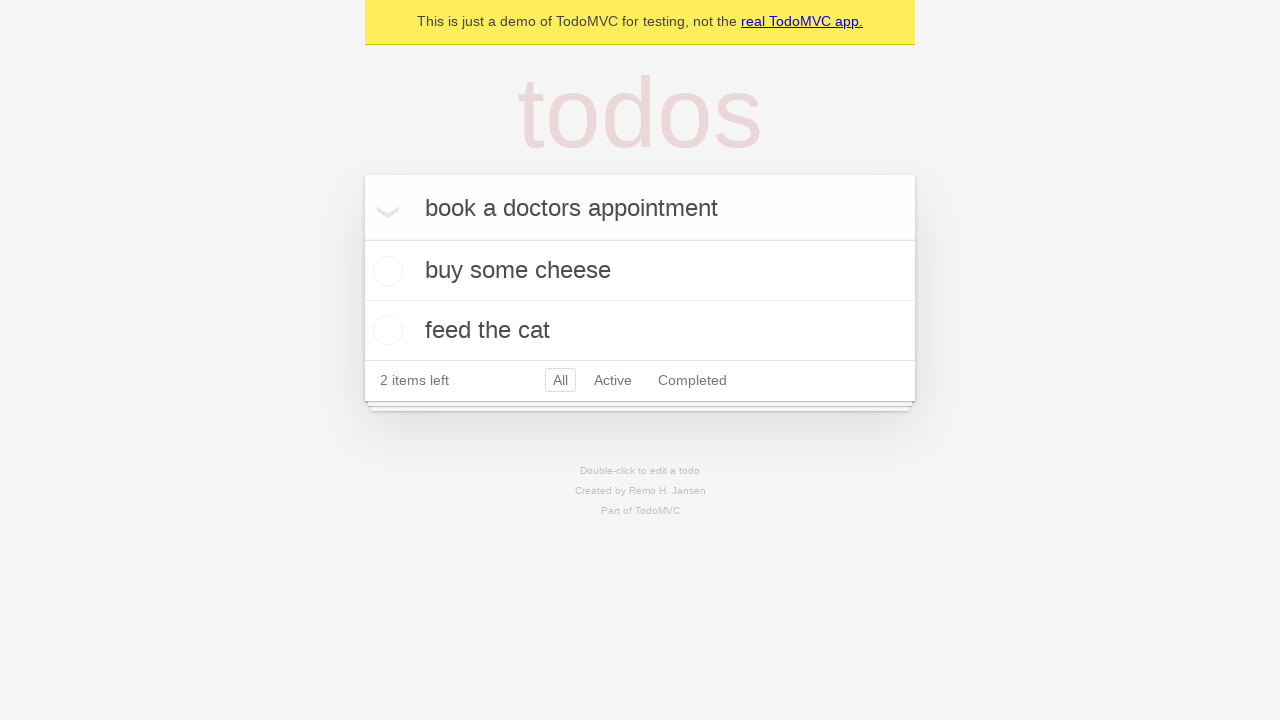

Pressed Enter to add 'book a doctors appointment' to the todo list on internal:attr=[placeholder="What needs to be done?"i]
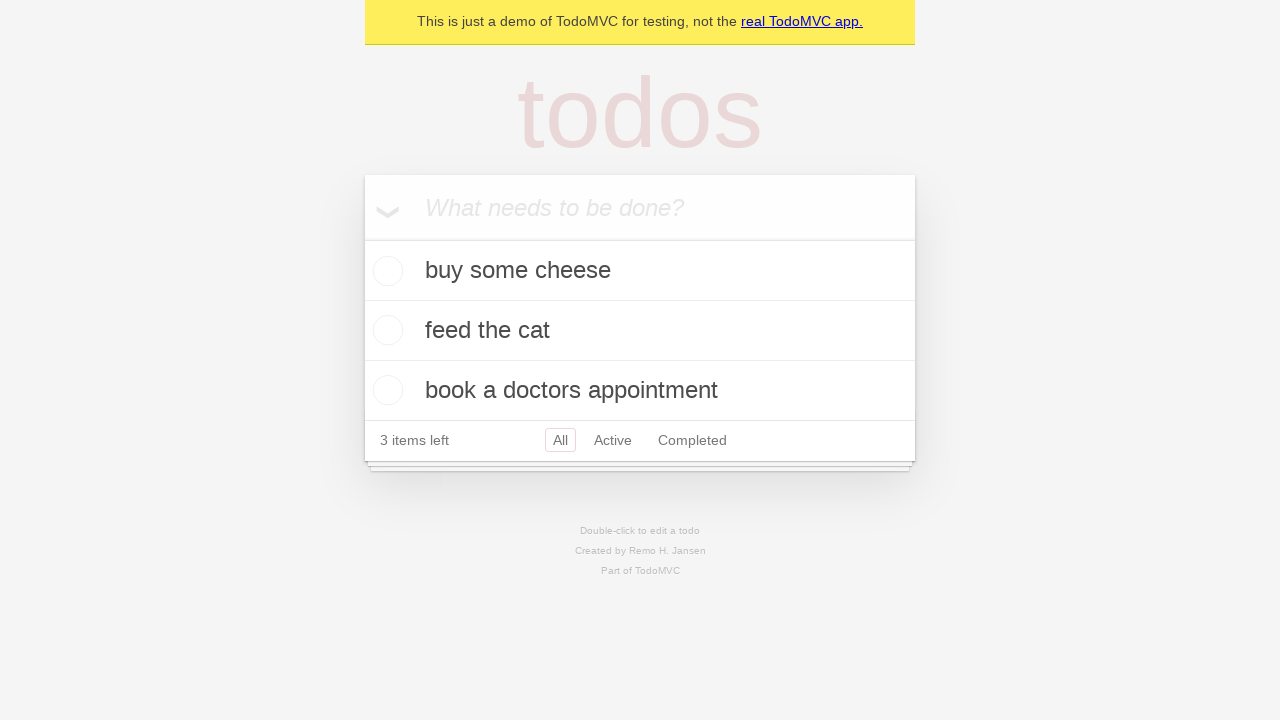

Checked the first todo item as completed at (385, 271) on .todo-list li .toggle >> nth=0
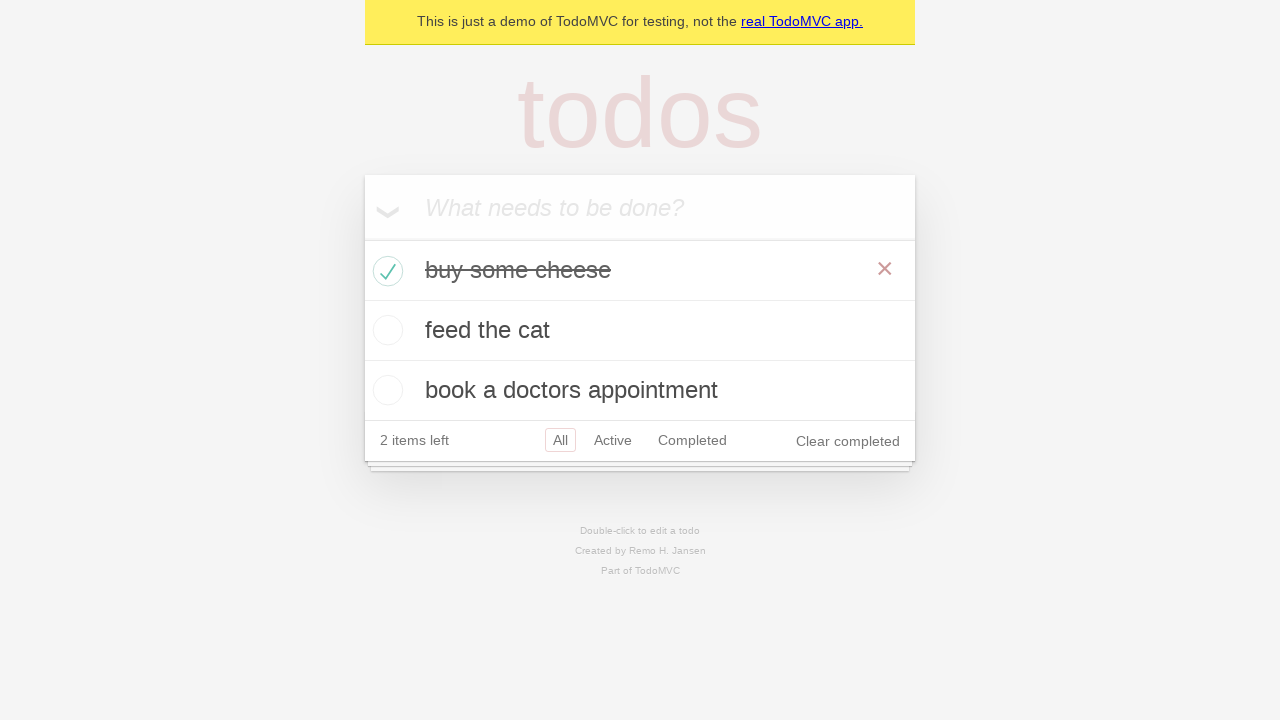

Clear completed button appeared after marking item as completed
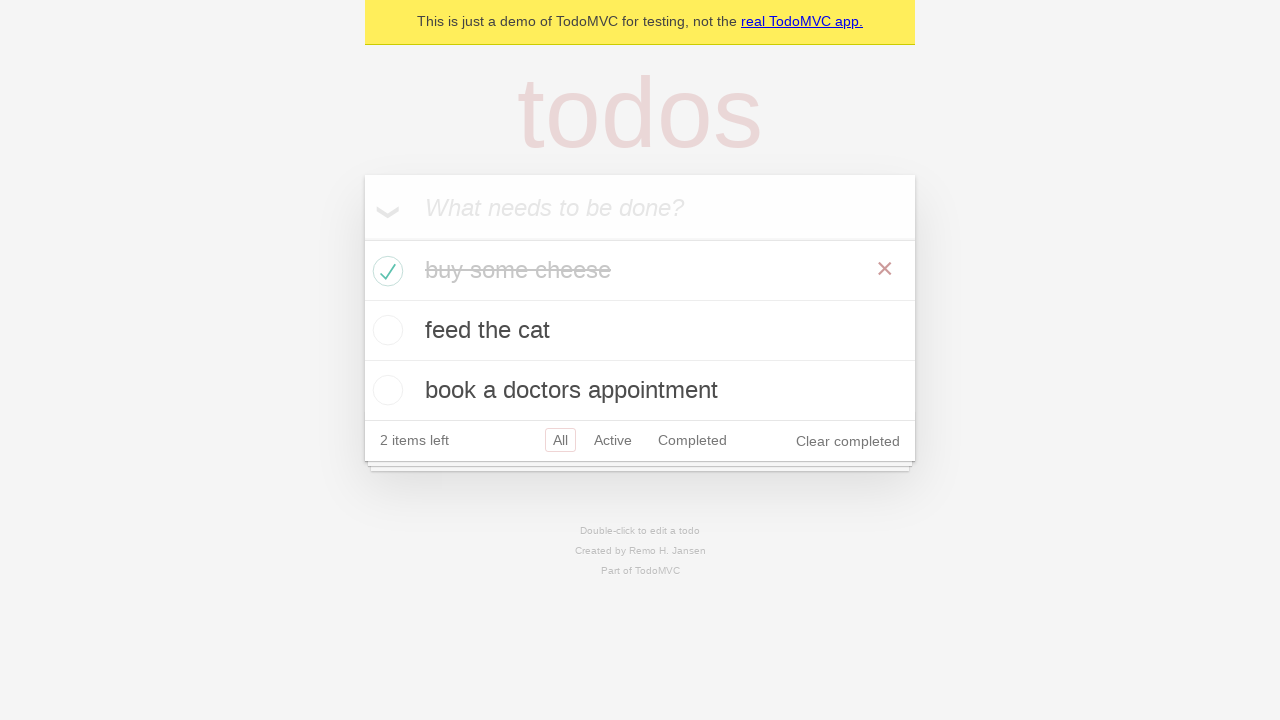

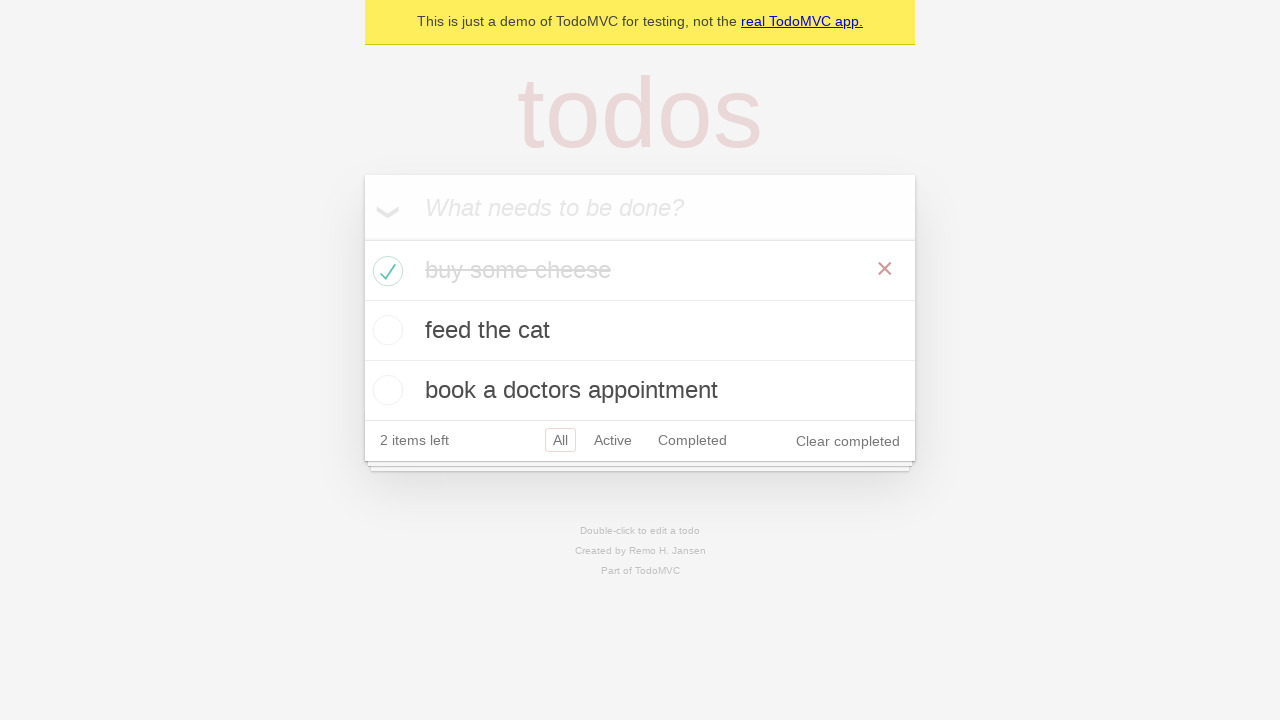